Tests the sortable list functionality by dragging and dropping list items to reverse their order using drag-and-drop interactions on the DemoQA sortable page.

Starting URL: https://demoqa.com/interaction

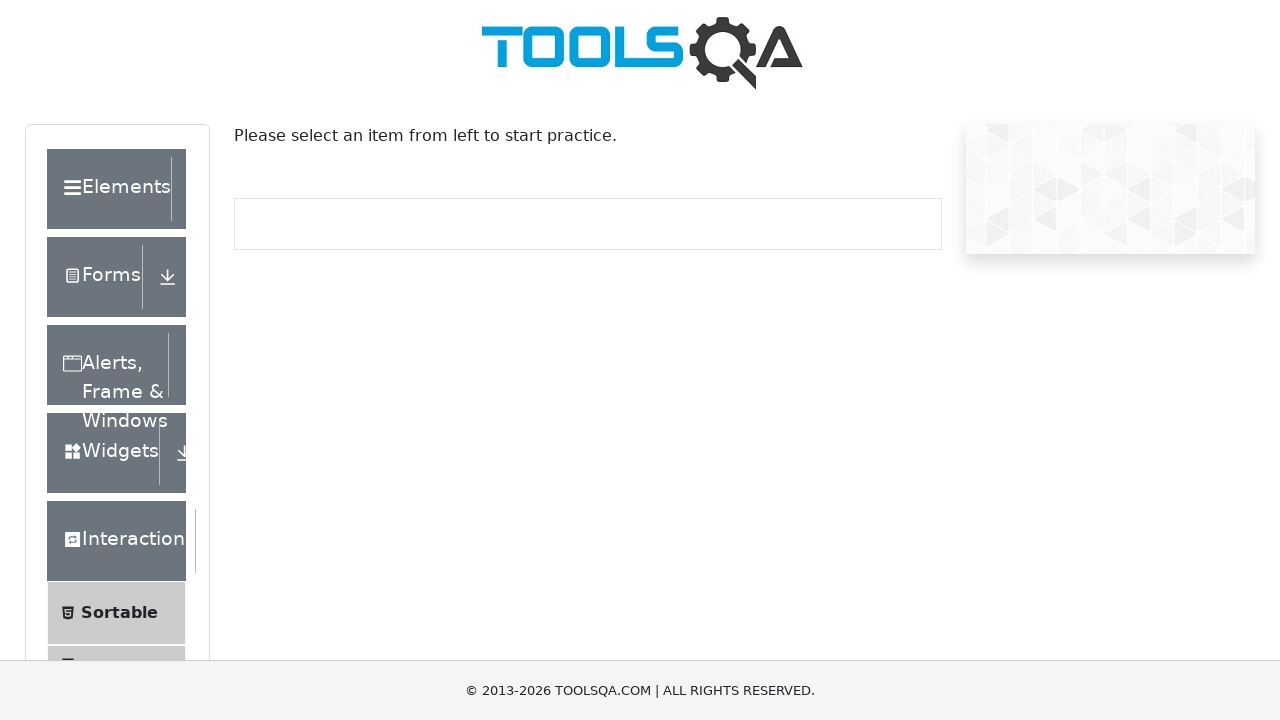

Clicked on the Sortable menu item at (119, 613) on xpath=//span[text()='Sortable']
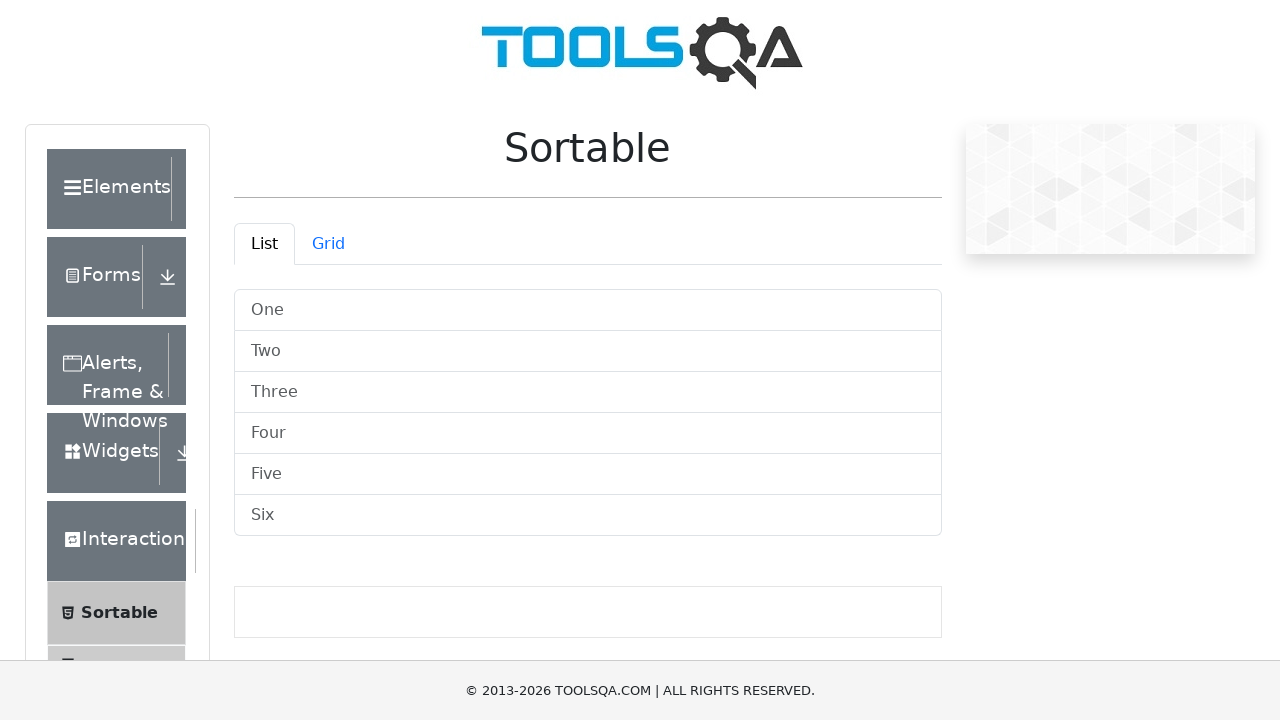

Scrolled down 350 pixels to view sortable elements
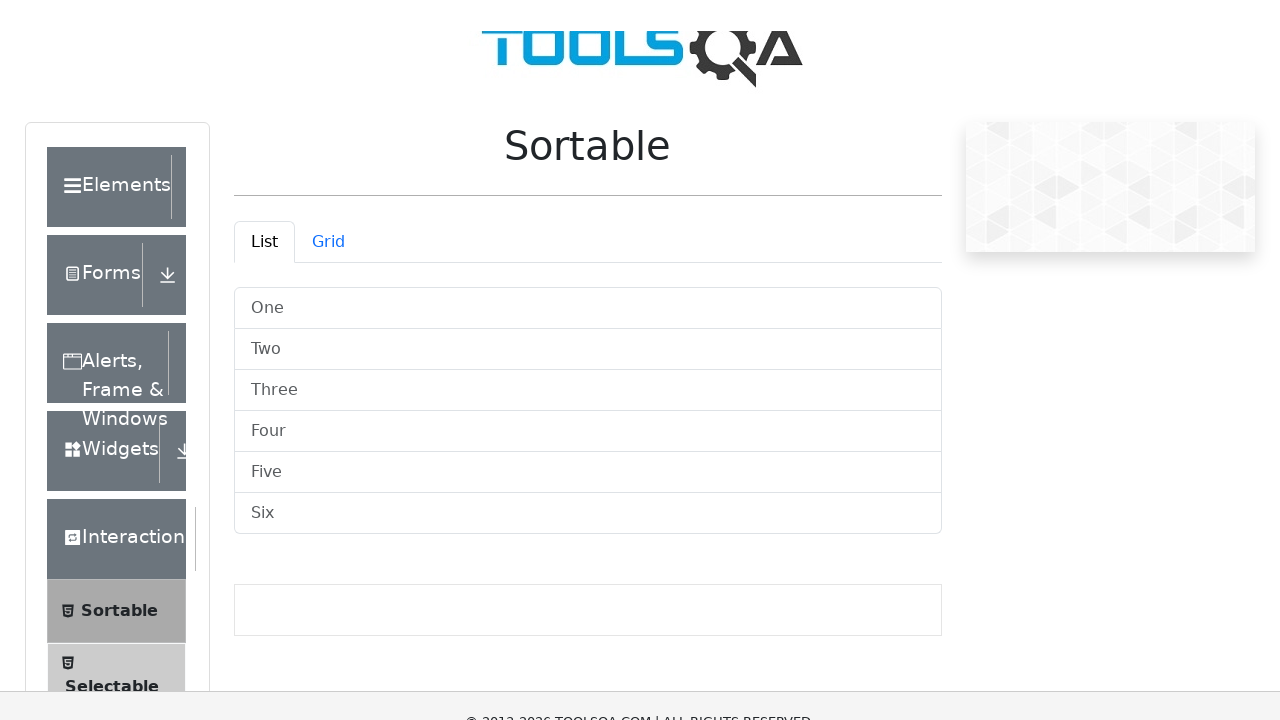

Sortable list items are now visible
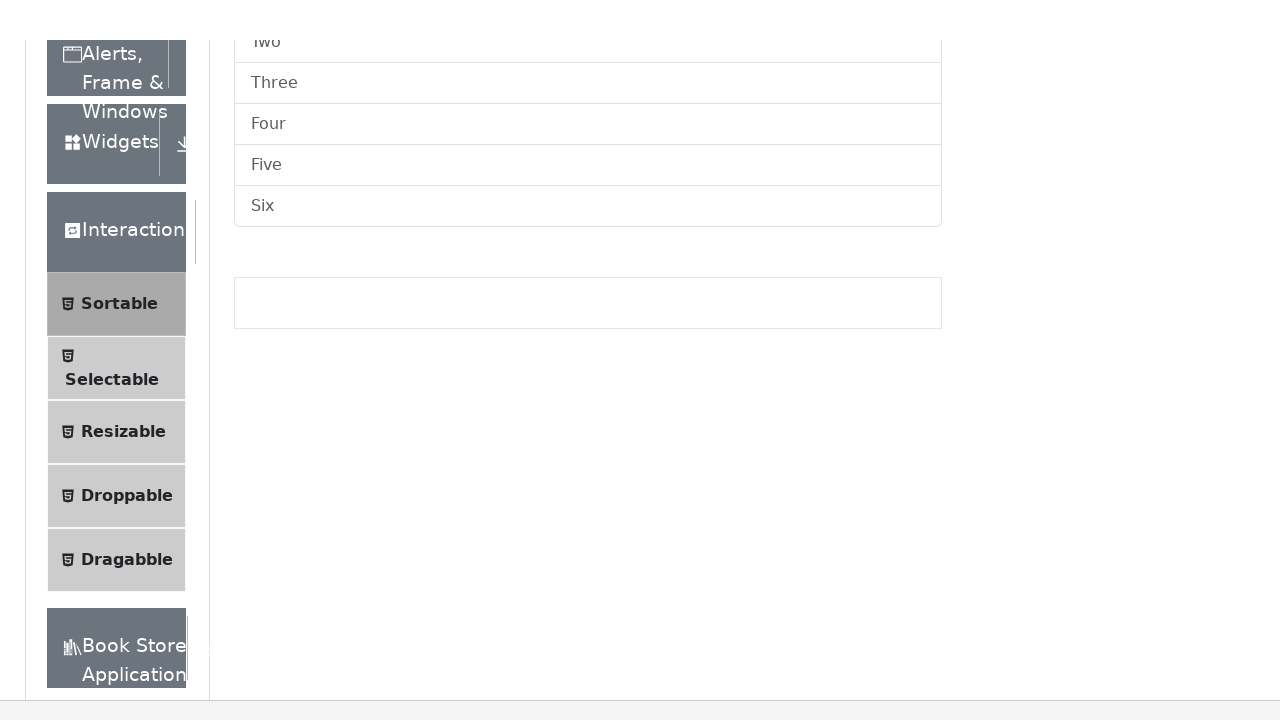

Retrieved 6 list items from the sortable list
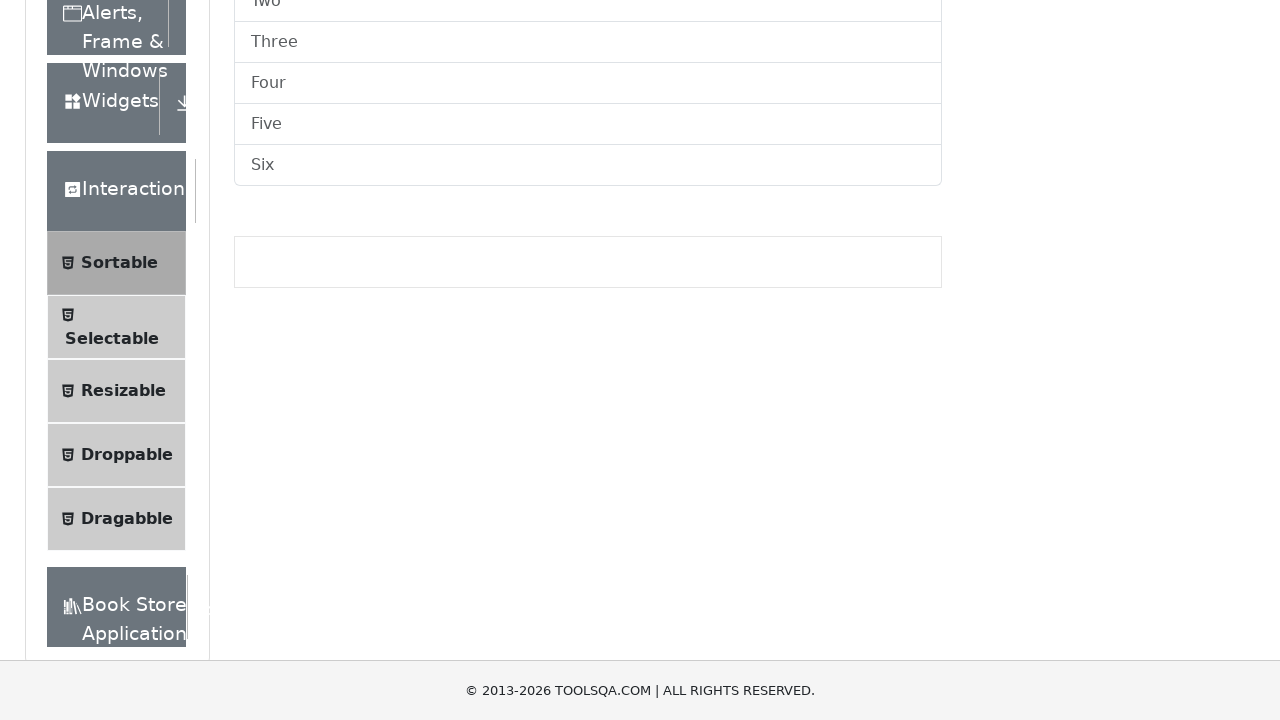

Dragged first list item to position 5 (iteration 1/6) at (588, 516)
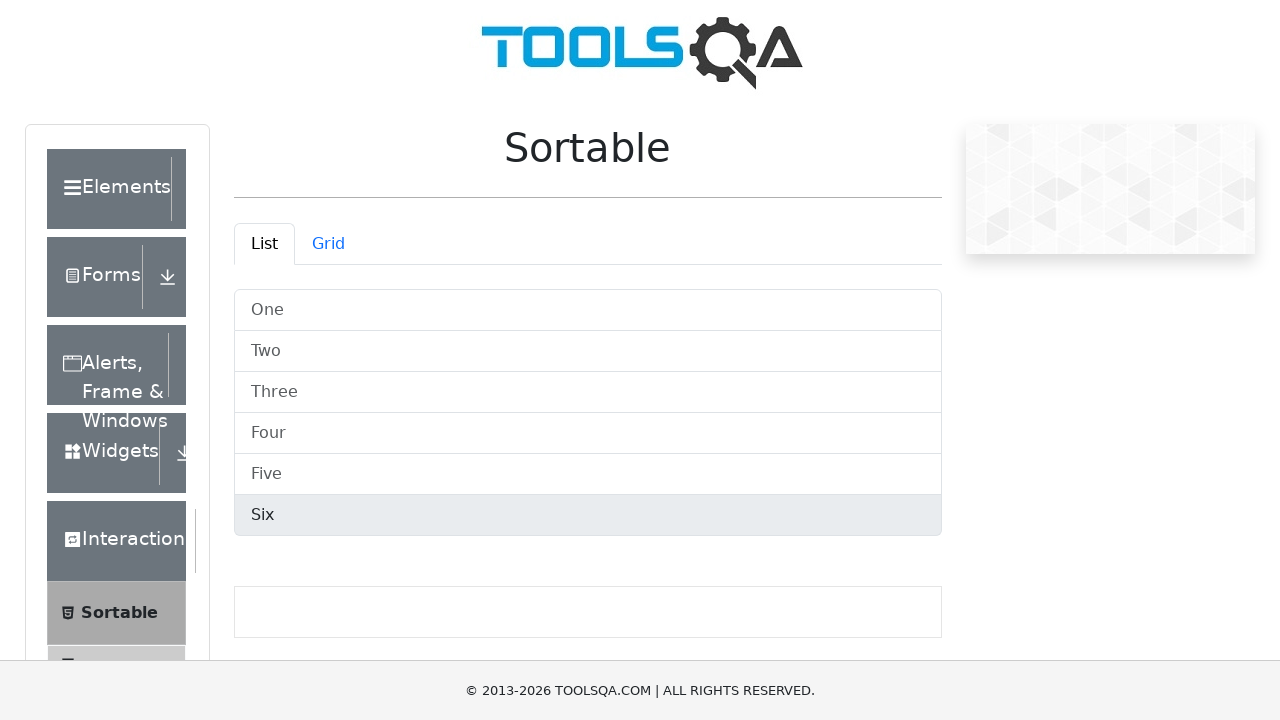

Dragged first list item to position 4 (iteration 2/6) at (588, 474)
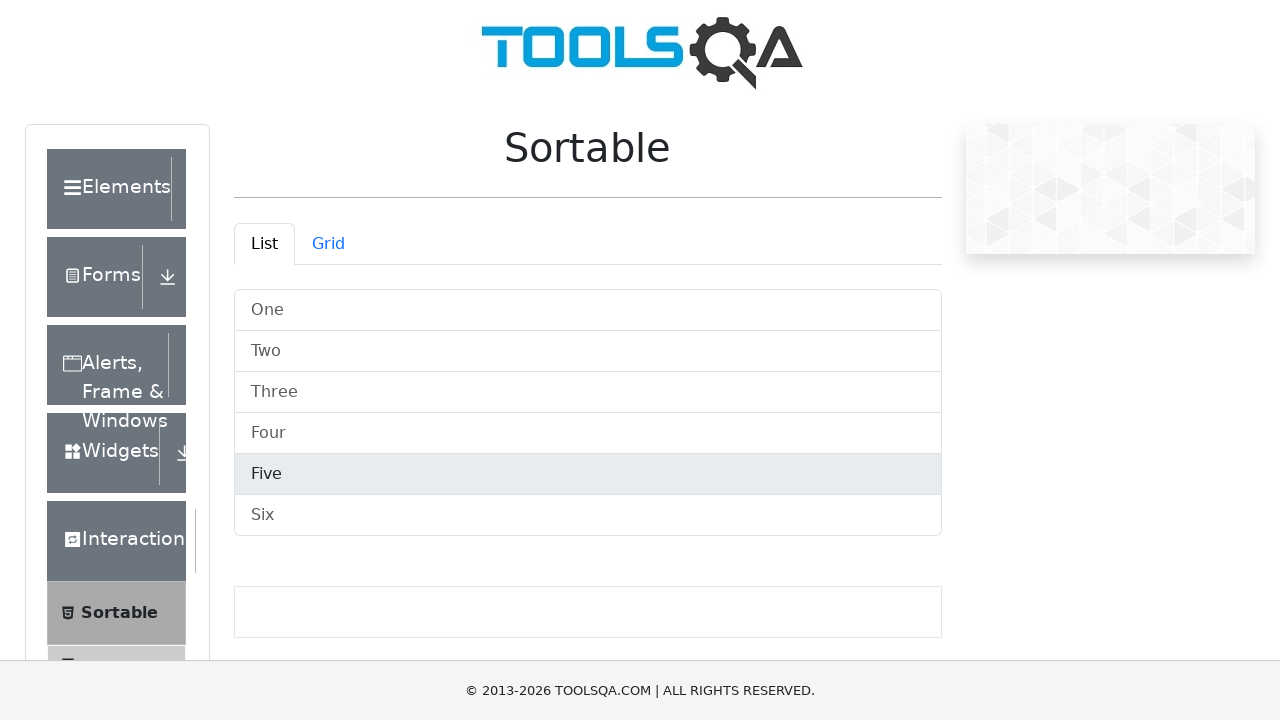

Dragged first list item to position 3 (iteration 3/6) at (588, 434)
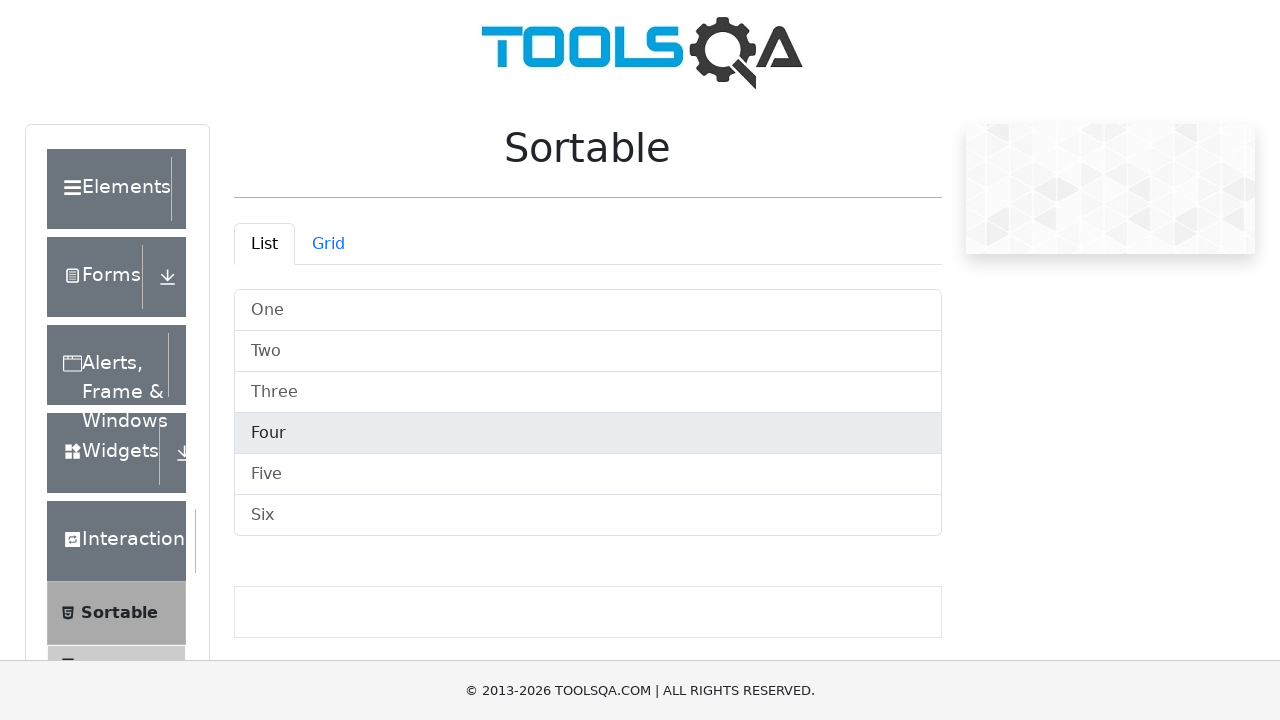

Dragged first list item to position 2 (iteration 4/6) at (588, 392)
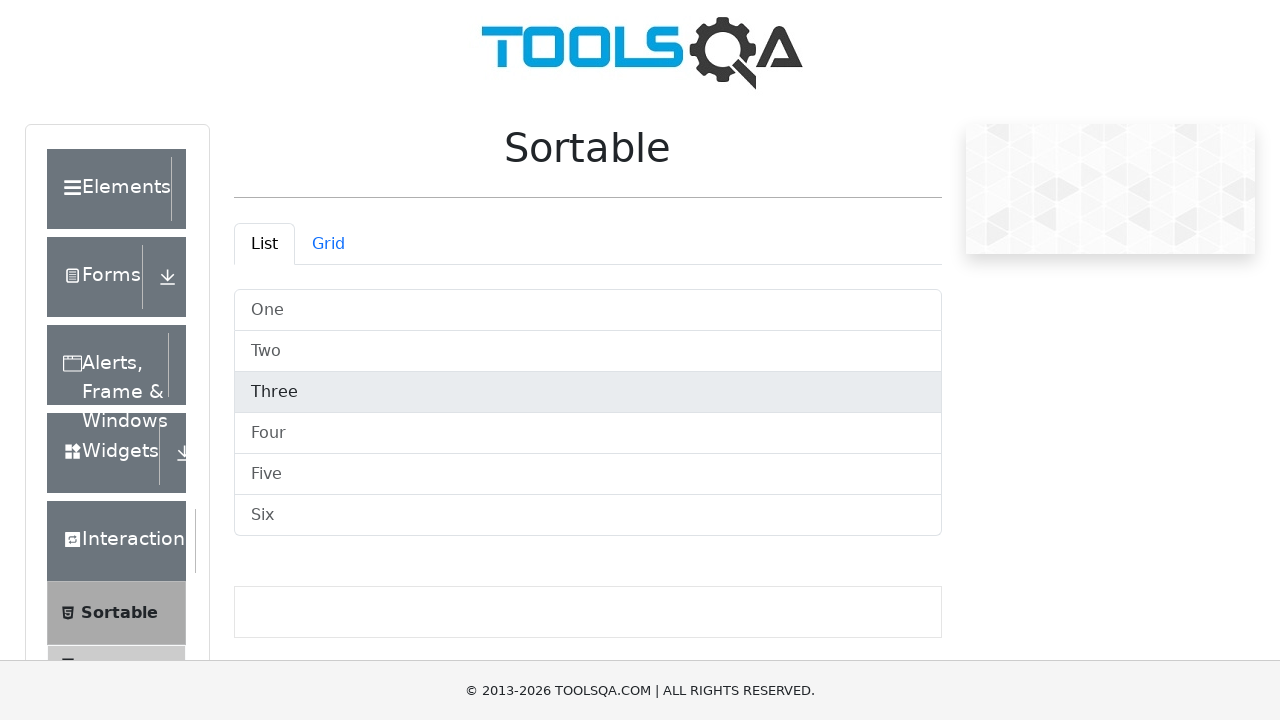

Dragged first list item to position 1 (iteration 5/6) at (588, 352)
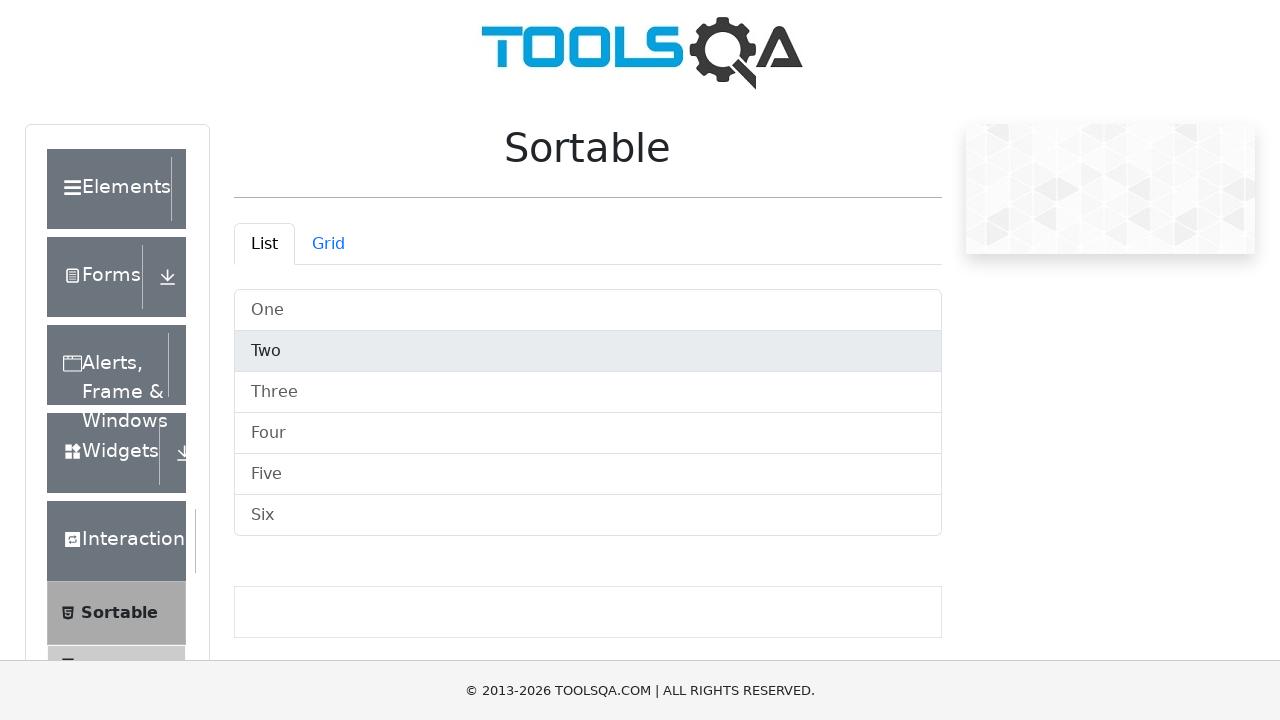

Dragged first list item to position 0 (iteration 6/6) at (588, 310)
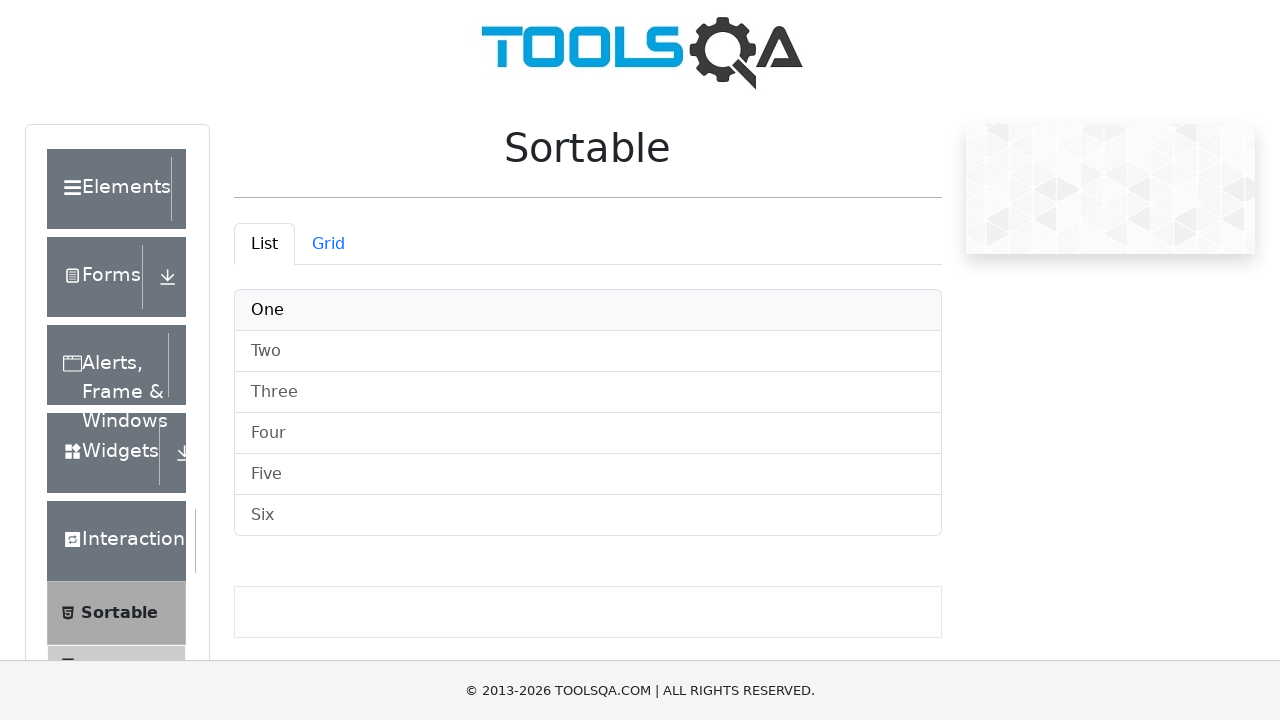

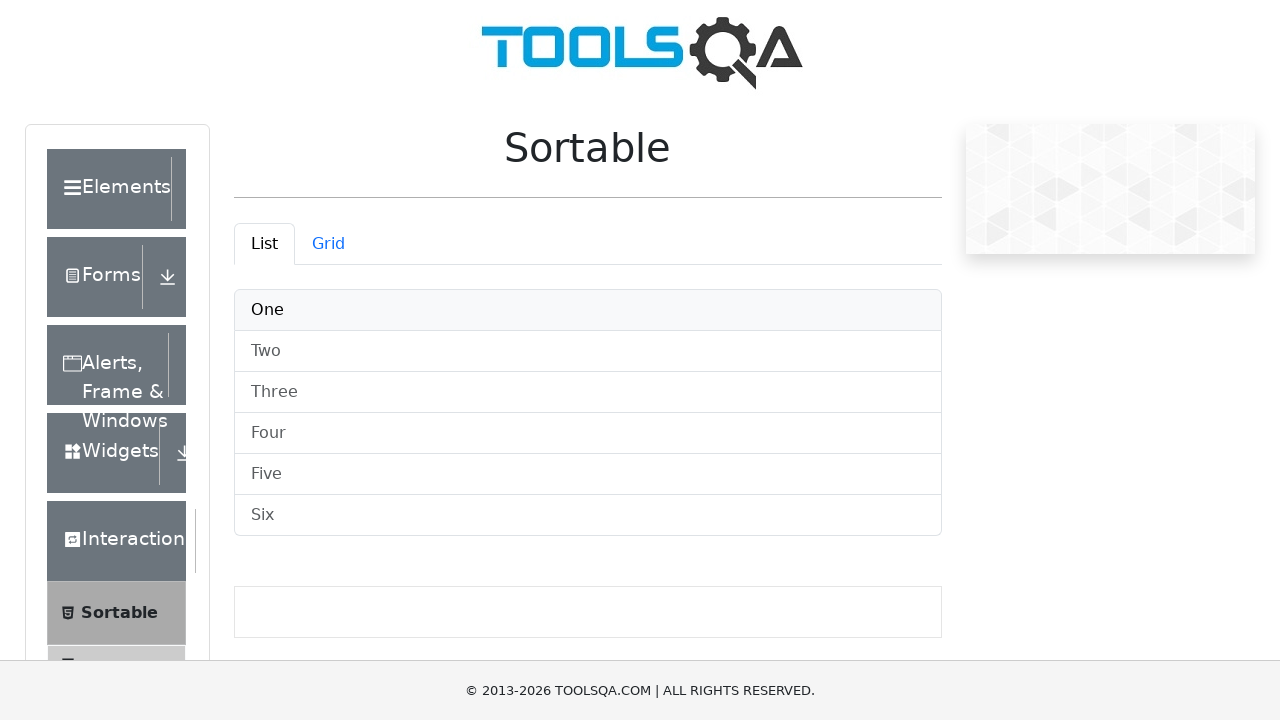